Tests the search functionality on Tokopedia by searching for "laptop asus" and verifying search results are displayed

Starting URL: https://www.tokopedia.com/

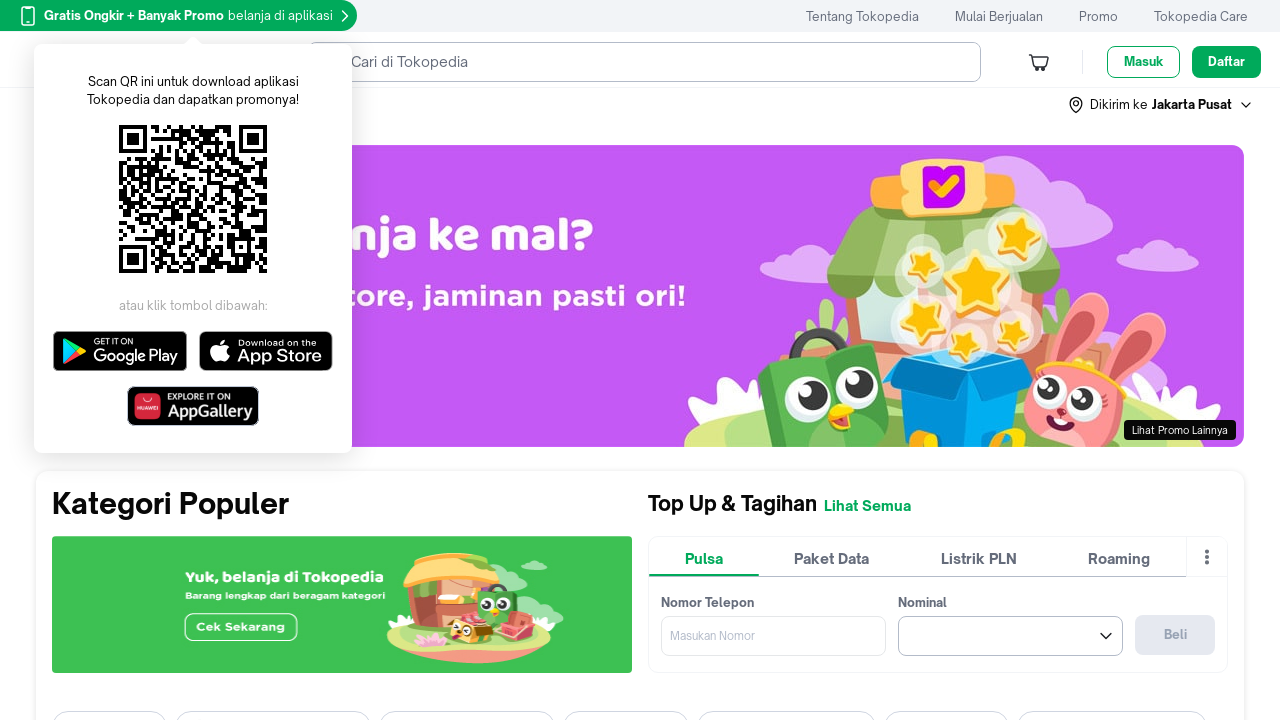

Clicked on the search bar at (644, 62) on [data-testid="txtHeaderSearchBar"]
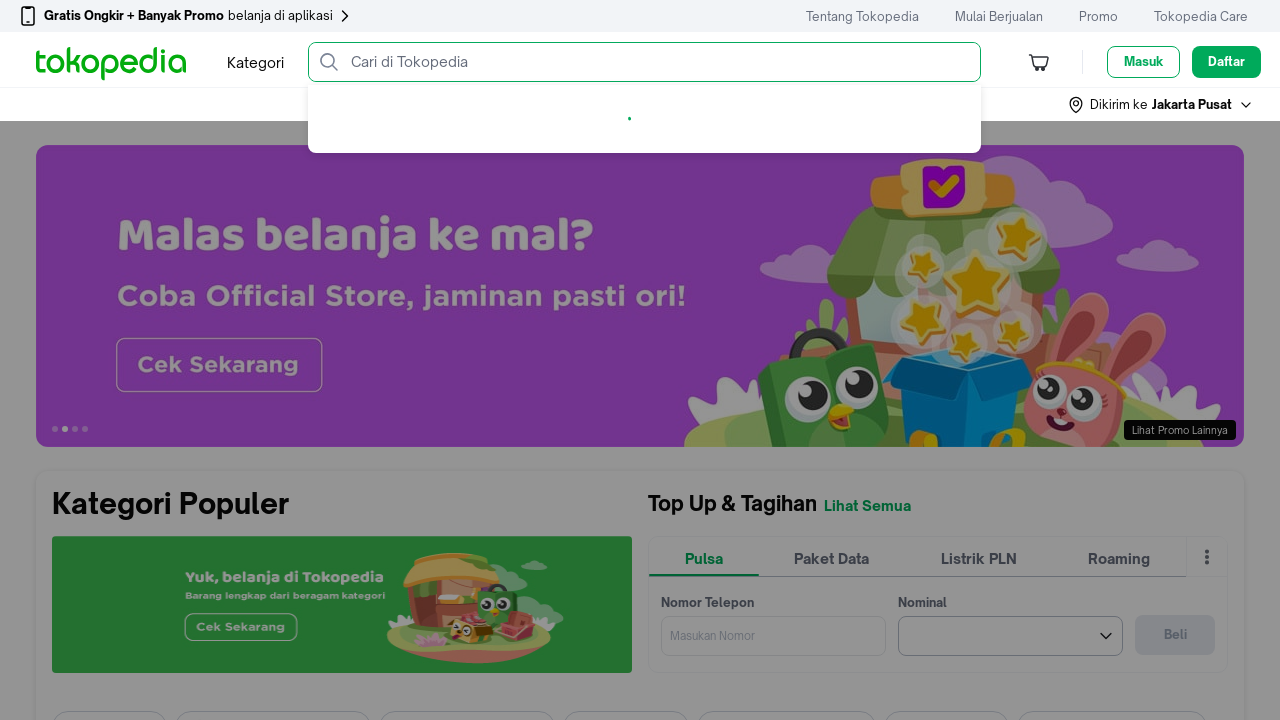

Search input field is ready
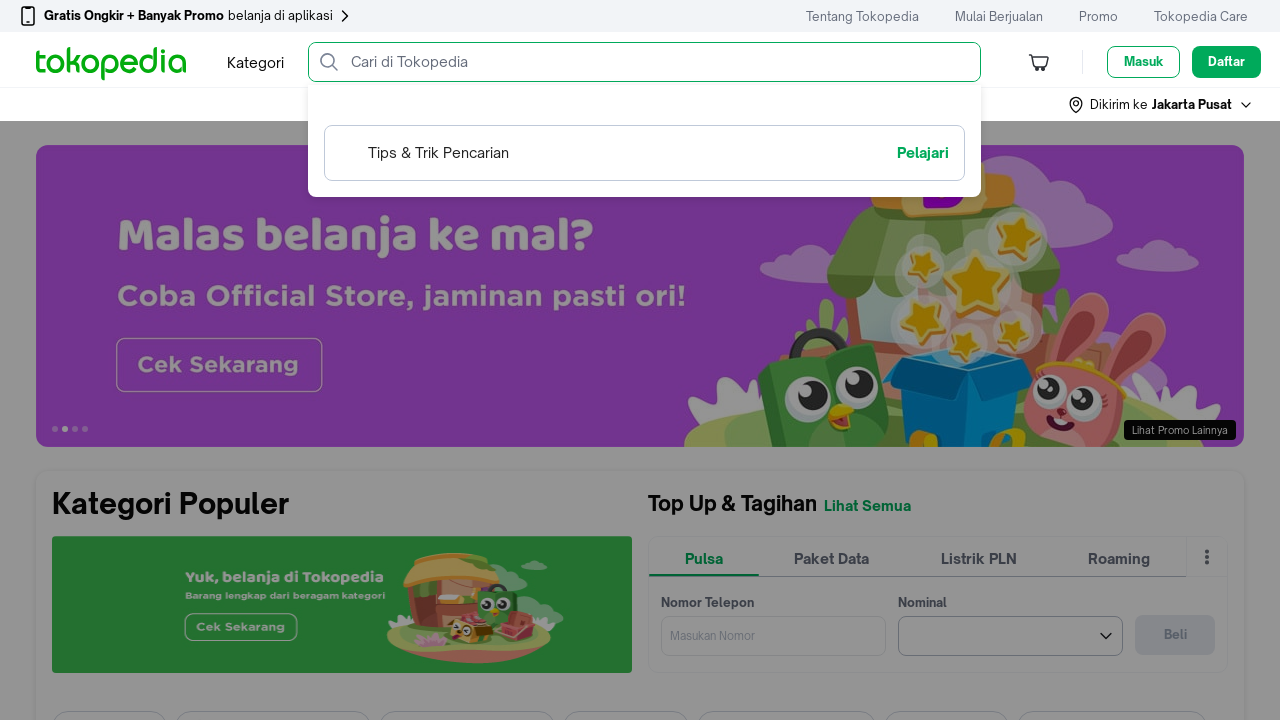

Filled search field with 'laptop asus' on [data-testid="txtHeaderSearchBar"] input
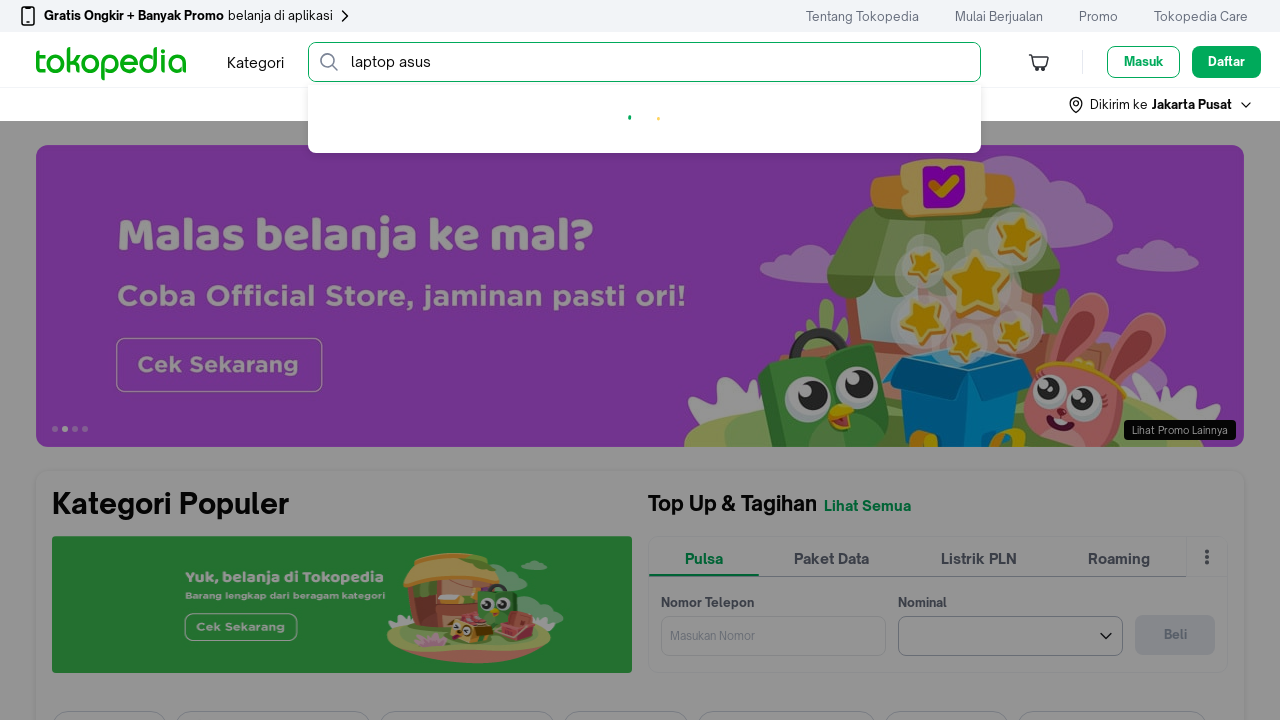

Pressed Enter to submit search query on [data-testid="txtHeaderSearchBar"] input
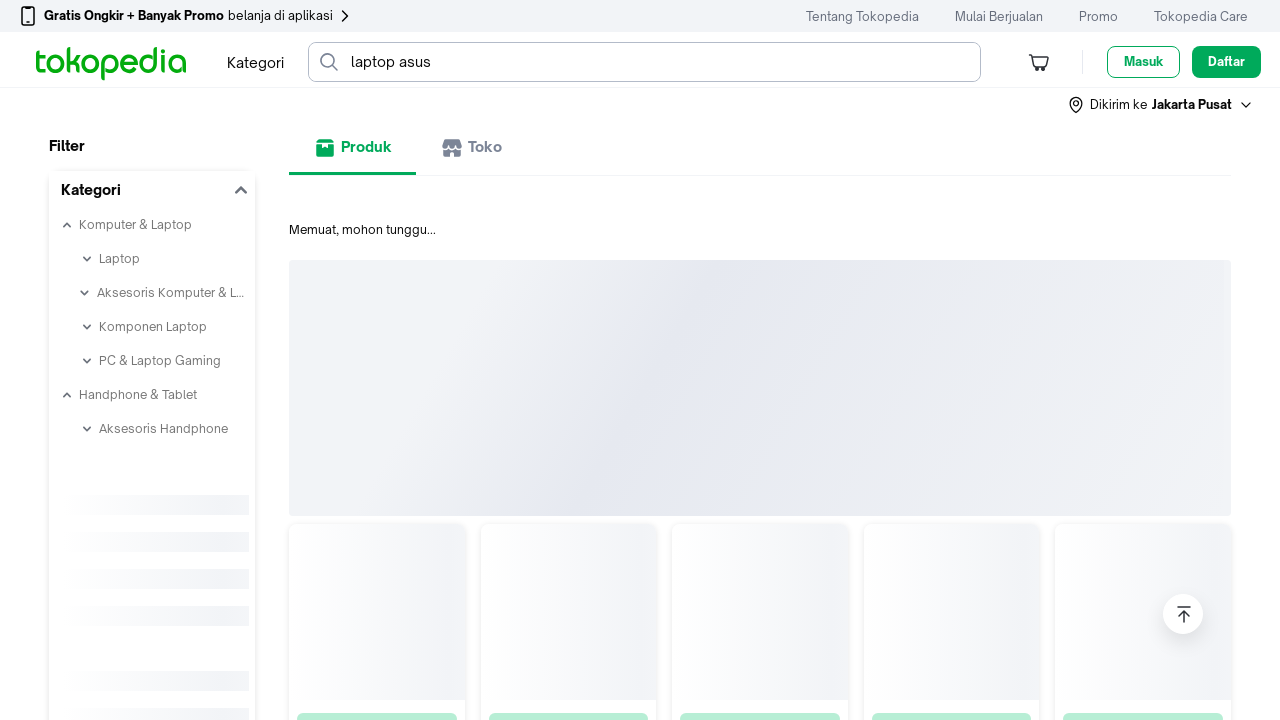

Search results loaded and displayed
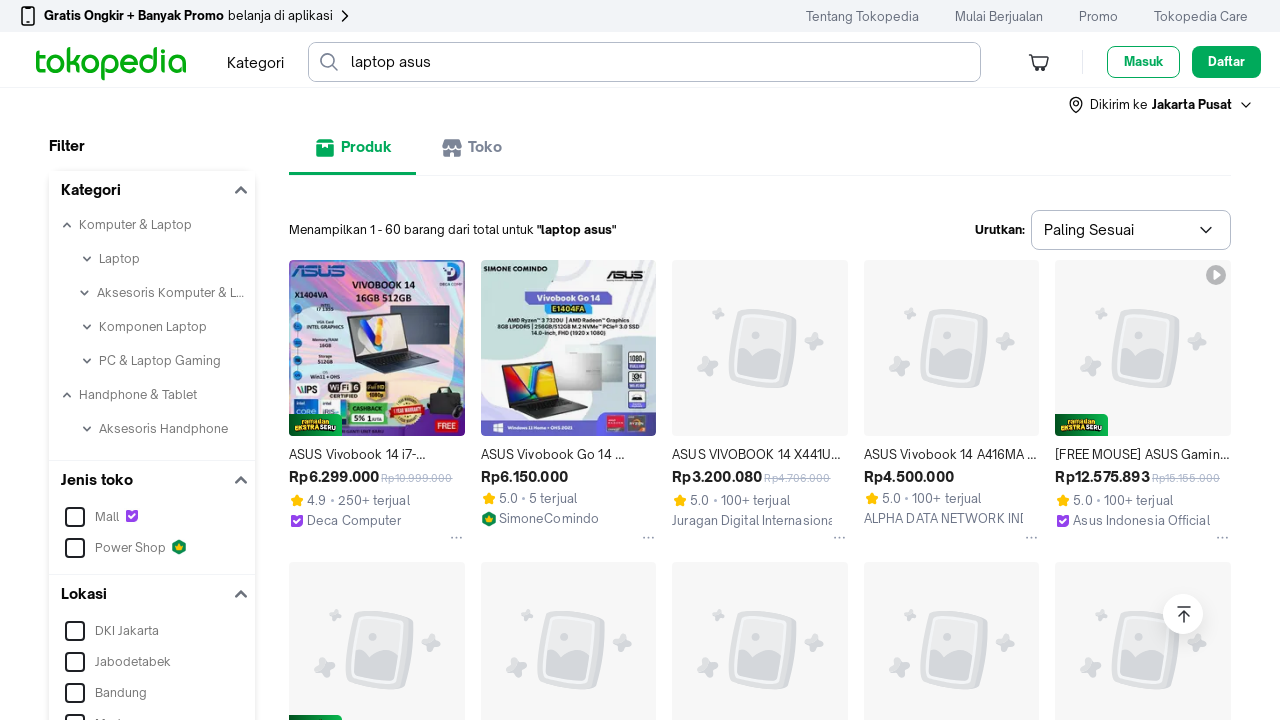

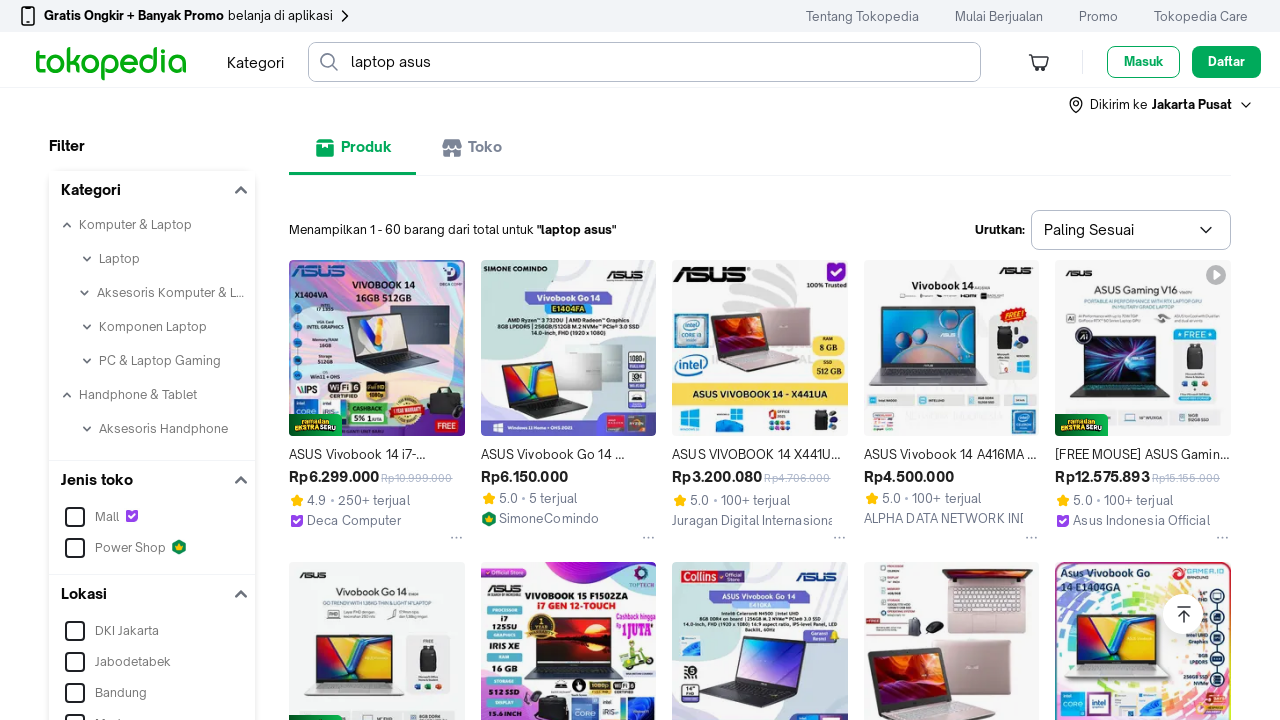